Tests clicking on the MyChart link from the Orlando Health homepage

Starting URL: https://www.orlandohealth.com/

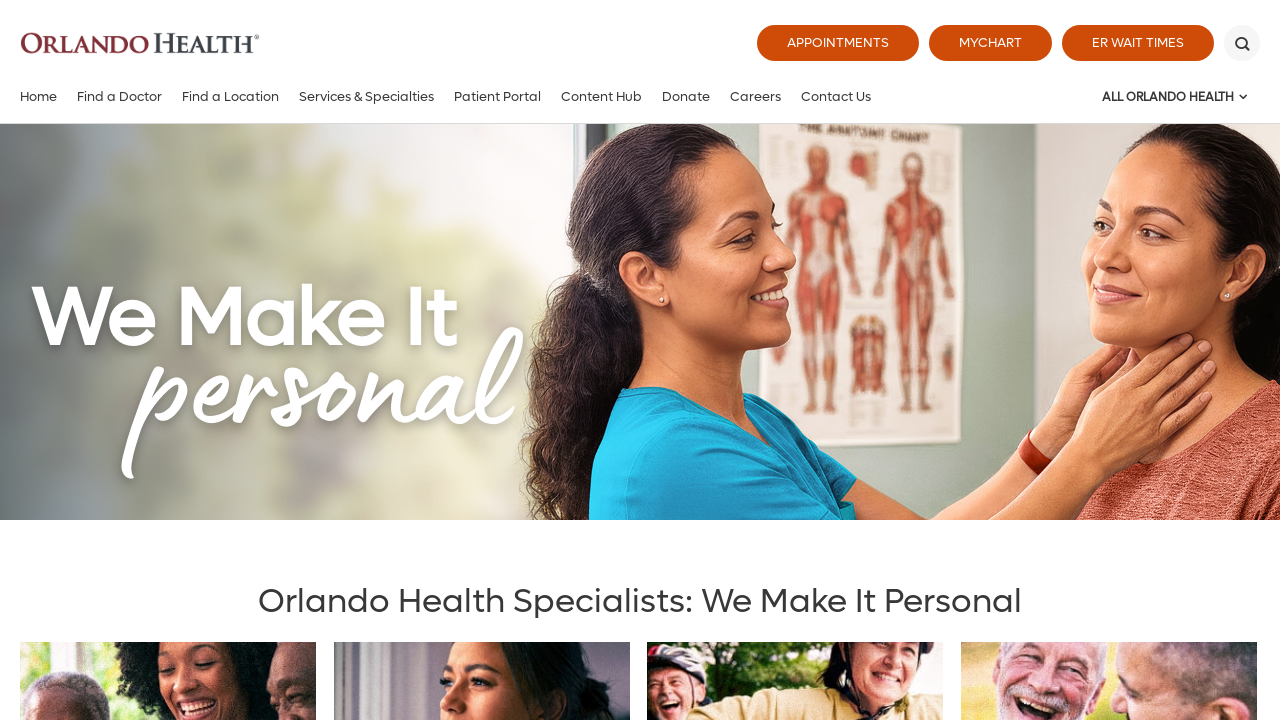

Clicked on the MyChart link from Orlando Health homepage at (990, 43) on [title='MyChart']
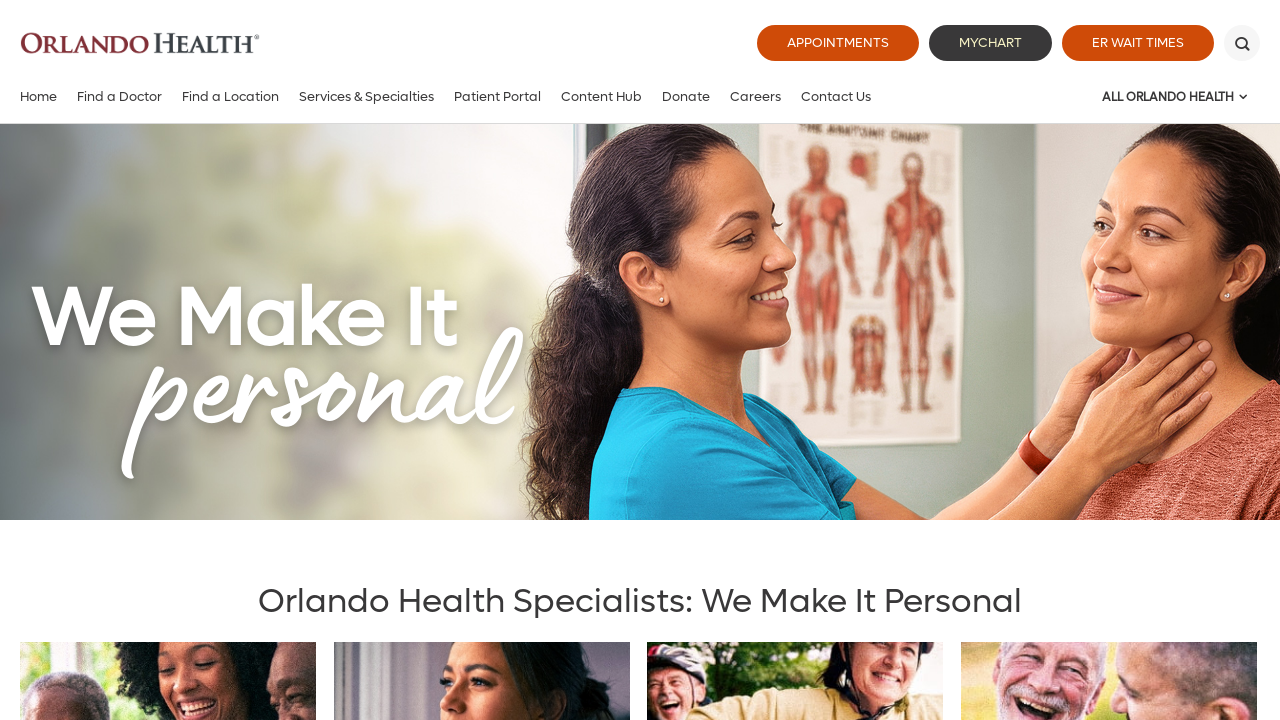

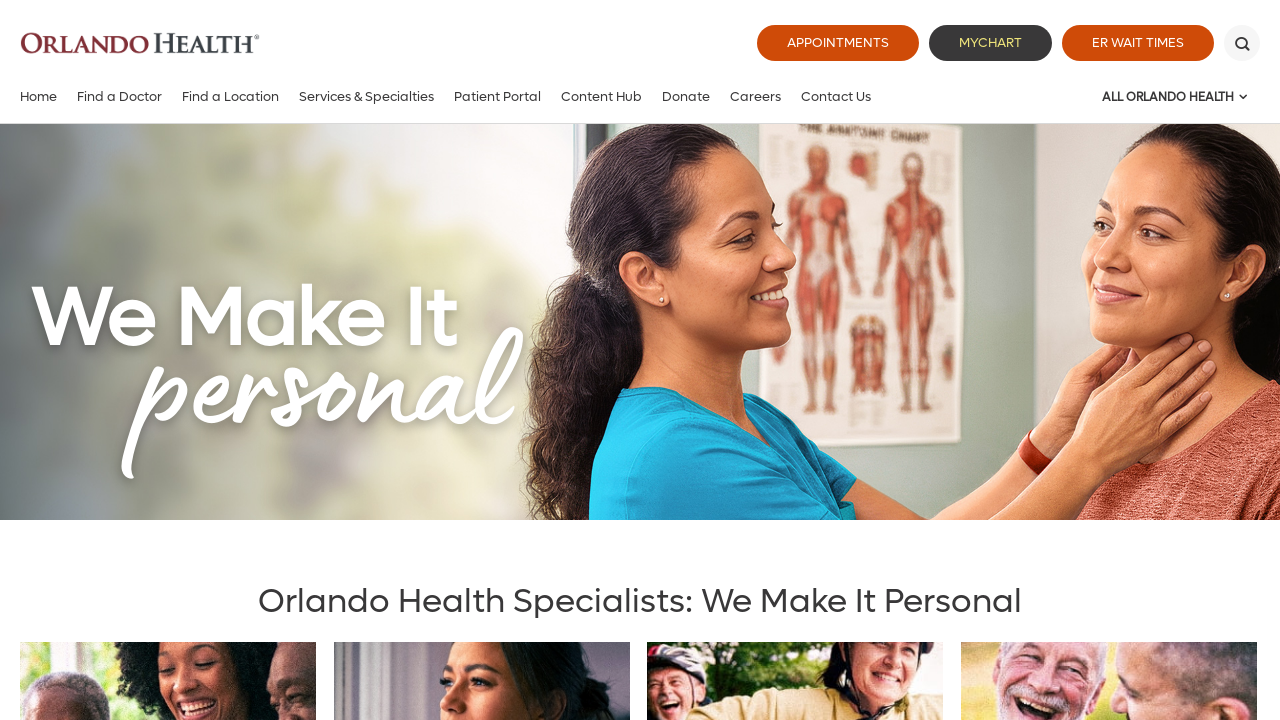